Navigates to Direct Energy's plan search page with a zip code, waits for the page to fully load, and verifies that energy plan cards are displayed to the user.

Starting URL: https://shop.directenergy.com/search-for-plans?zipCode=20001

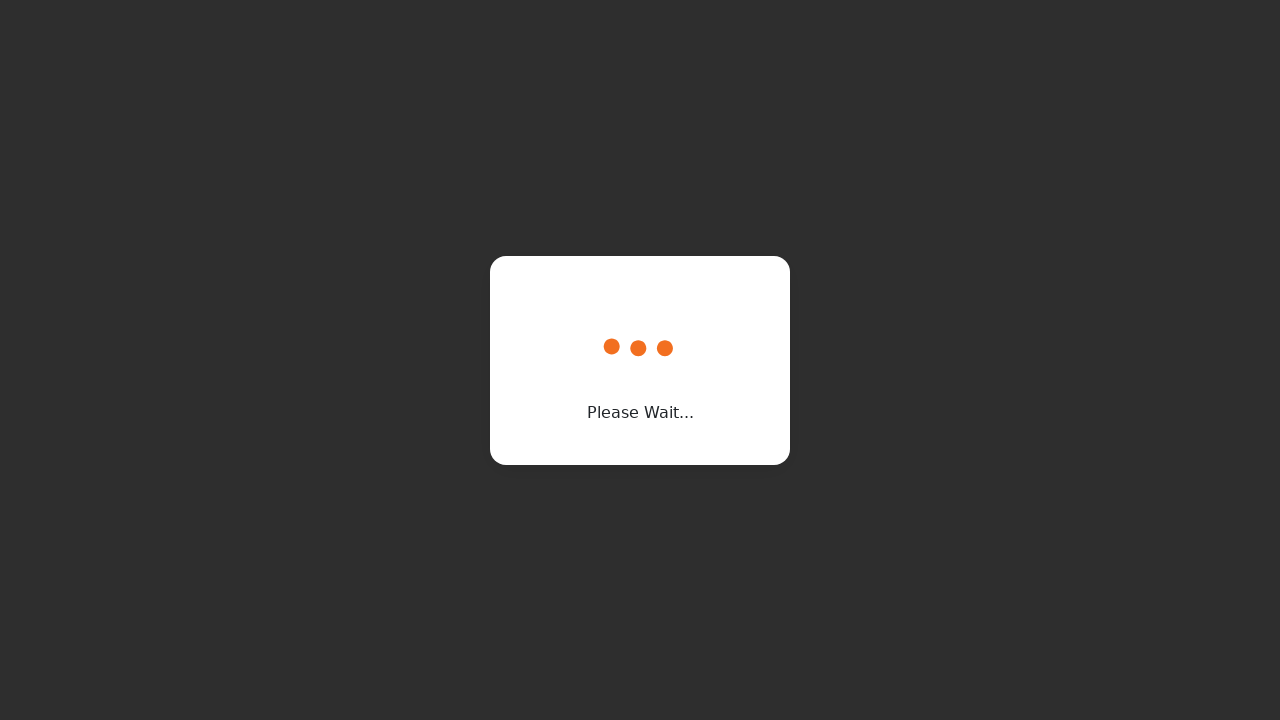

Waited for DE Logo to confirm page has loaded
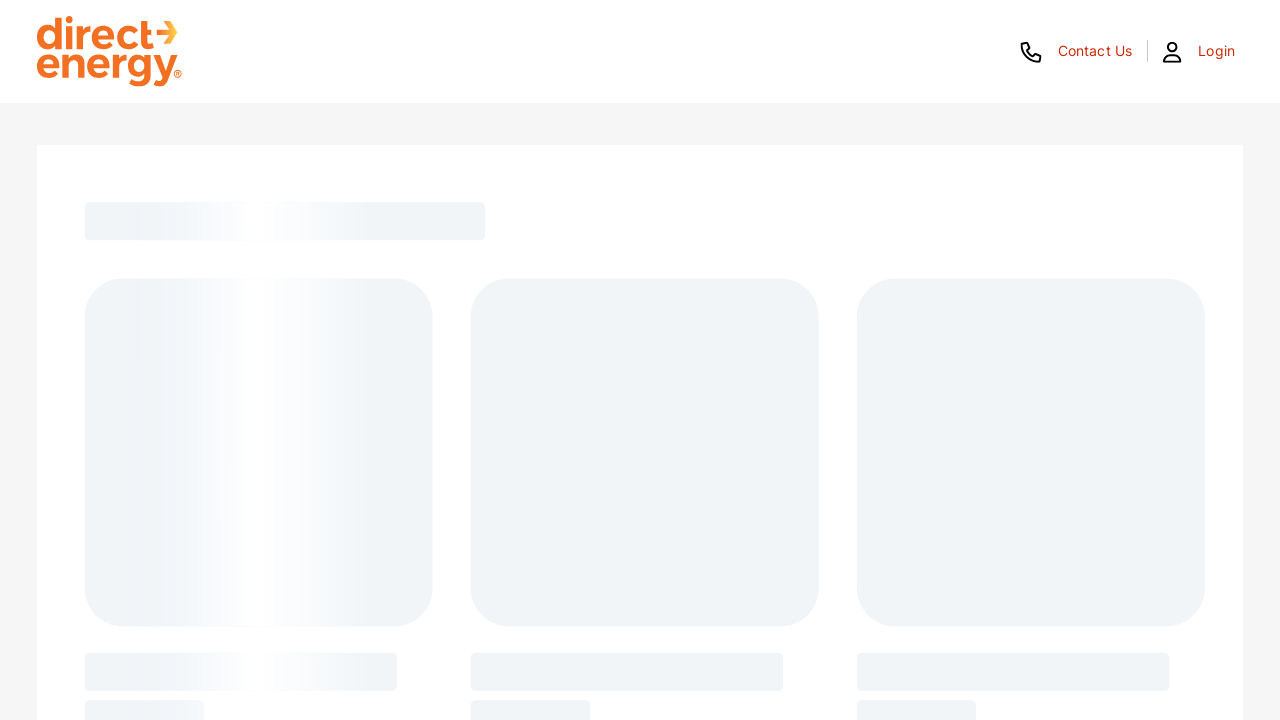

Waited for energy plan cards to load in the electricity section
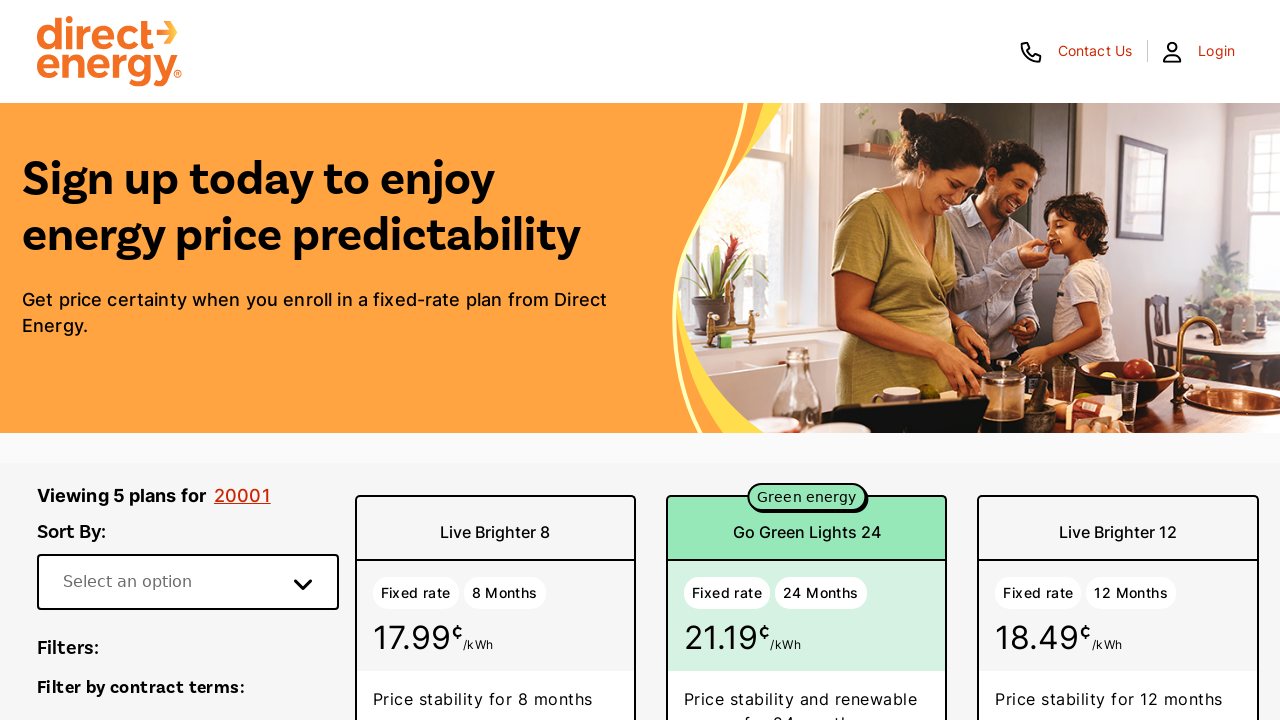

Located all energy plan cards on the page
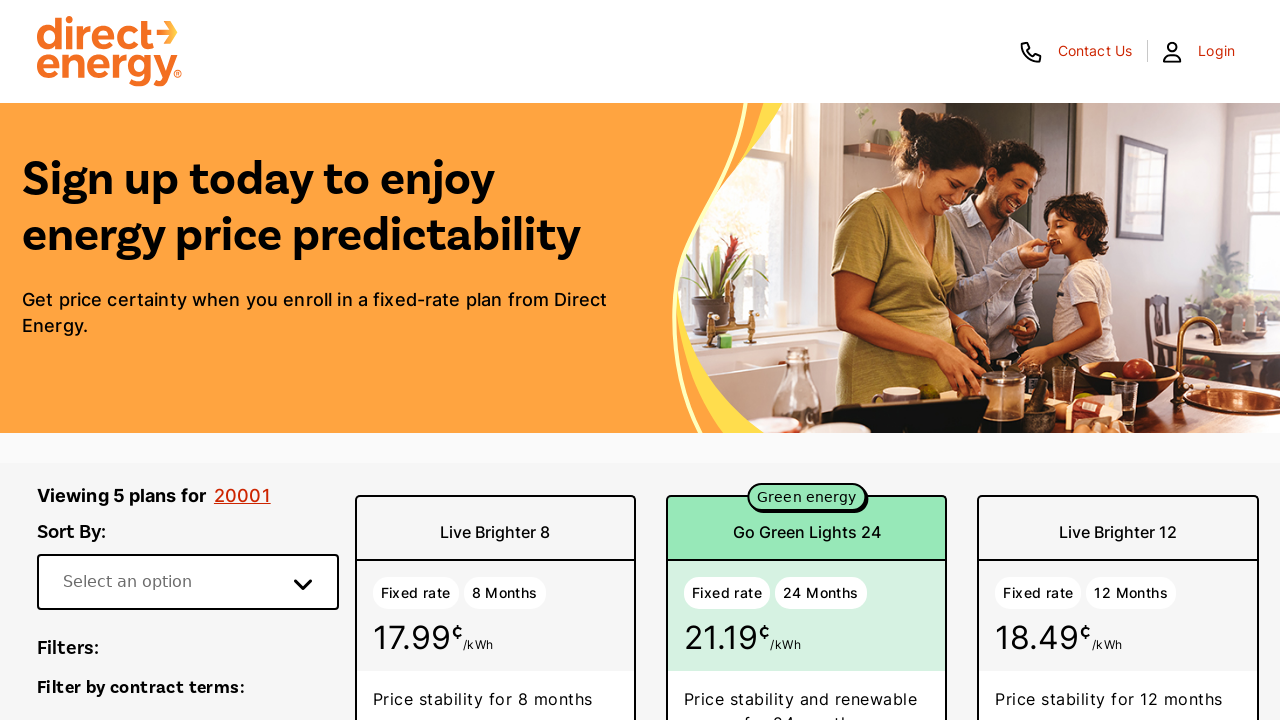

Verified that at least one energy plan card is visible to the user
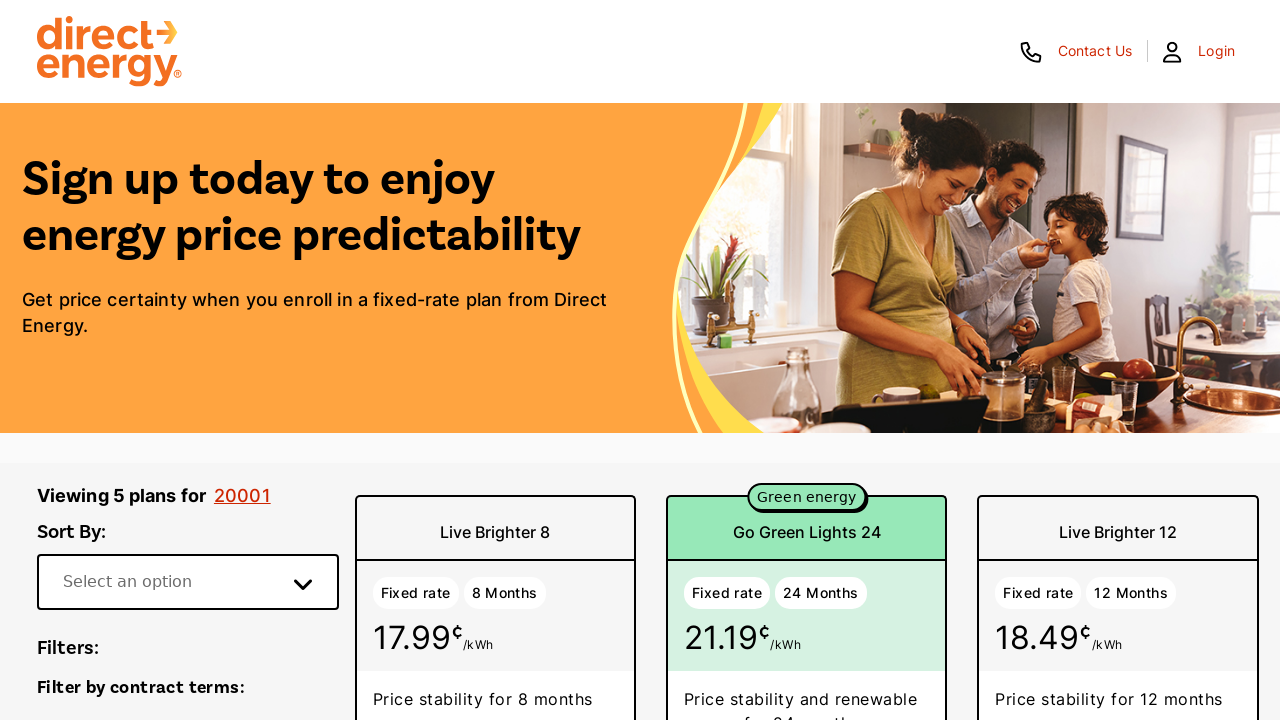

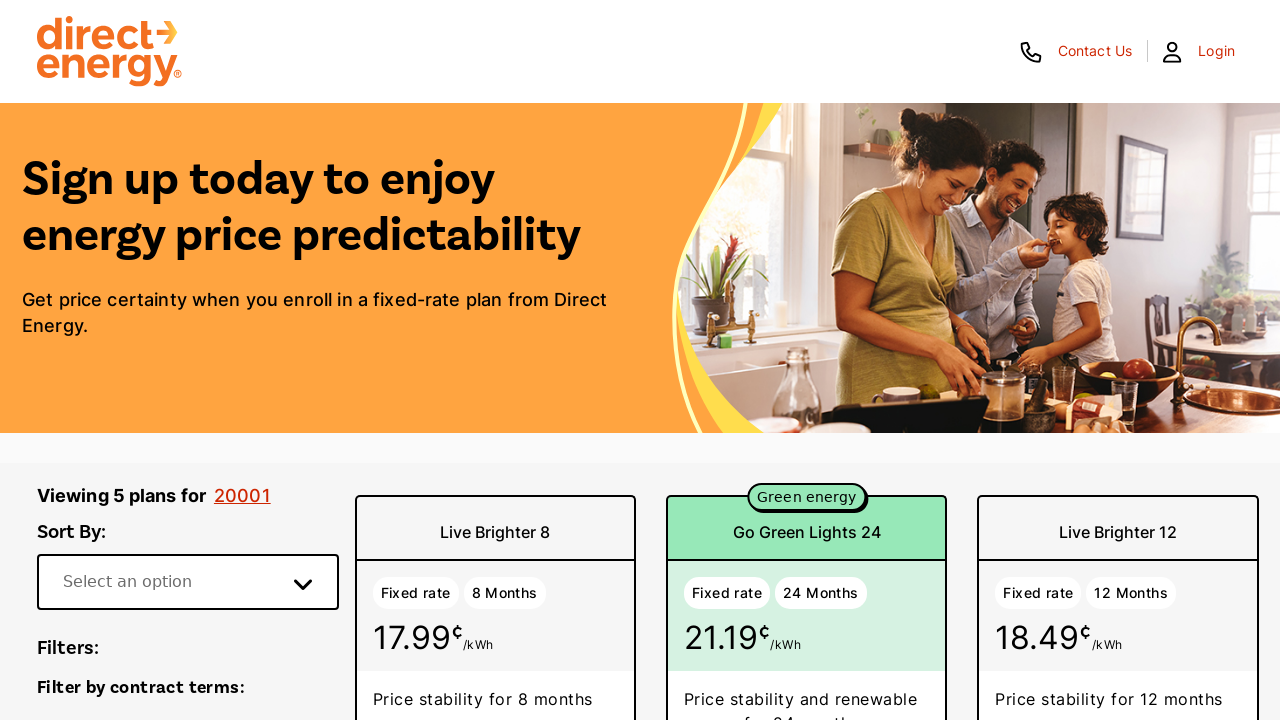